Opens Udemy homepage in Chrome browser and maximizes the window

Starting URL: https://www.udemy.com/

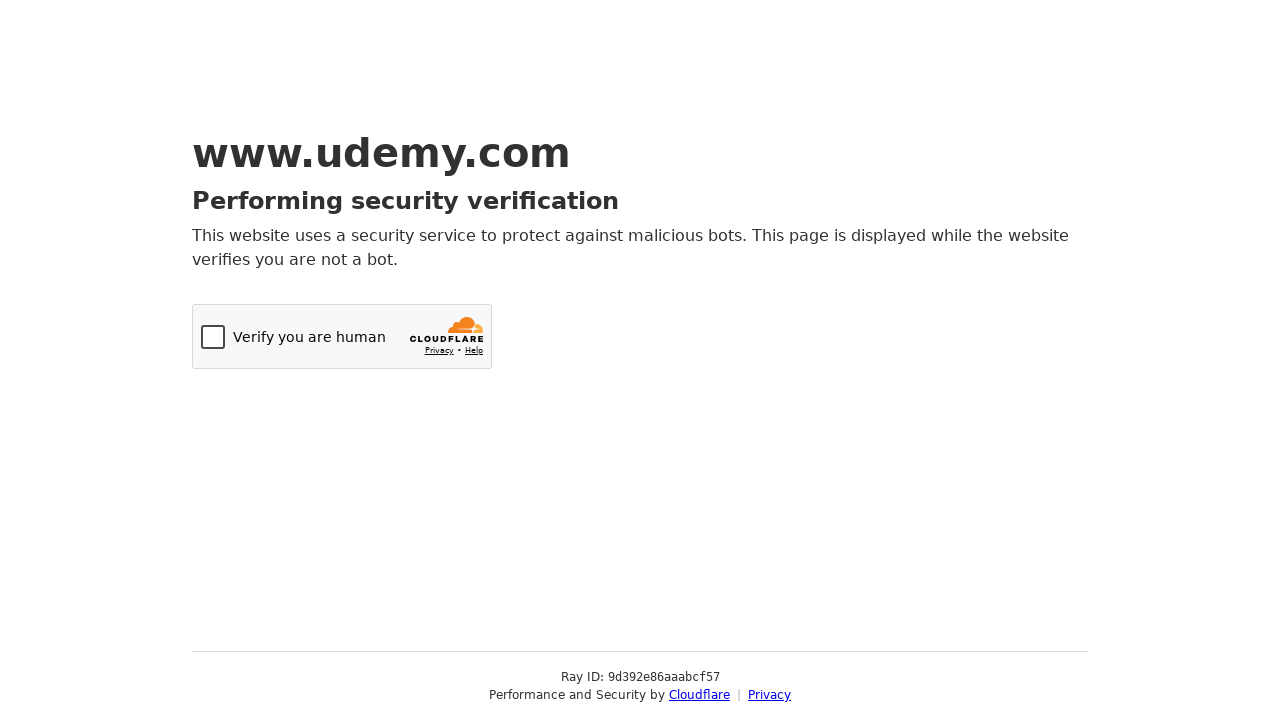

Set viewport size to 1920x1080 to maximize window
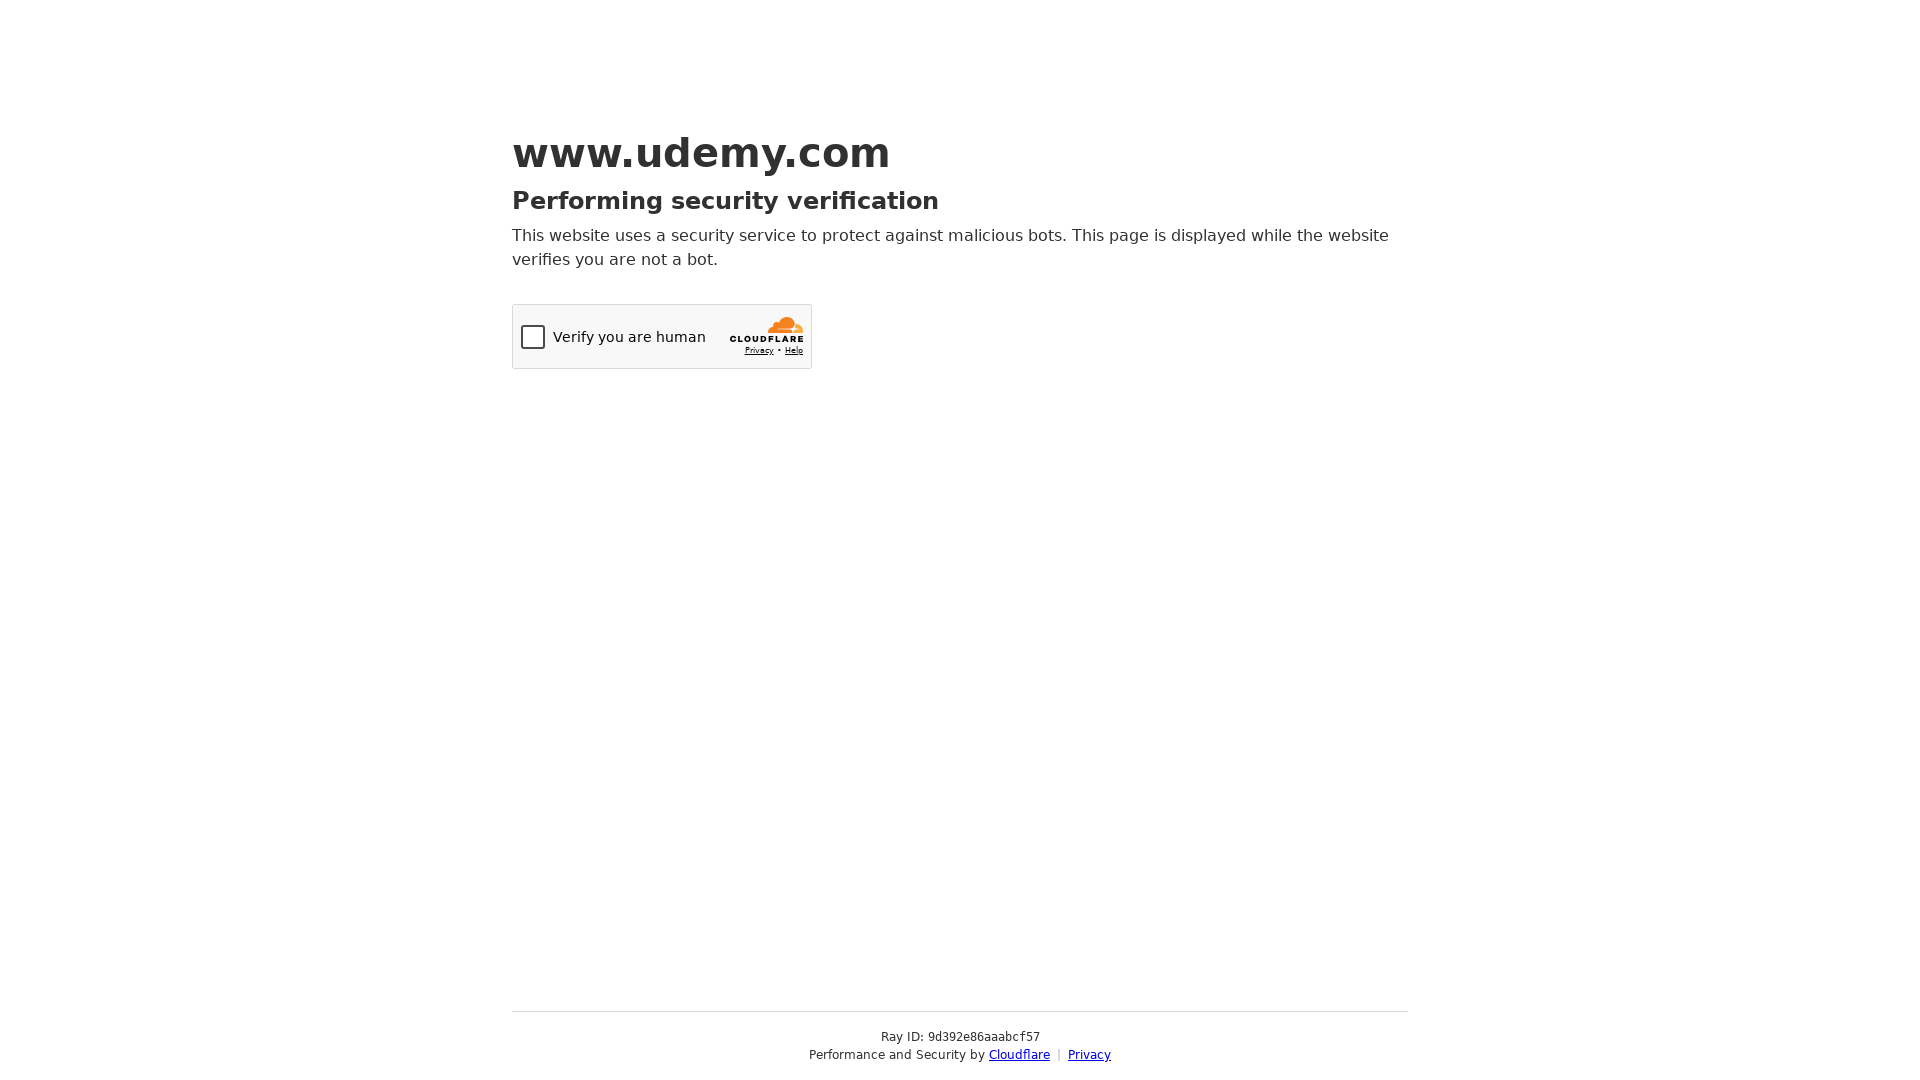

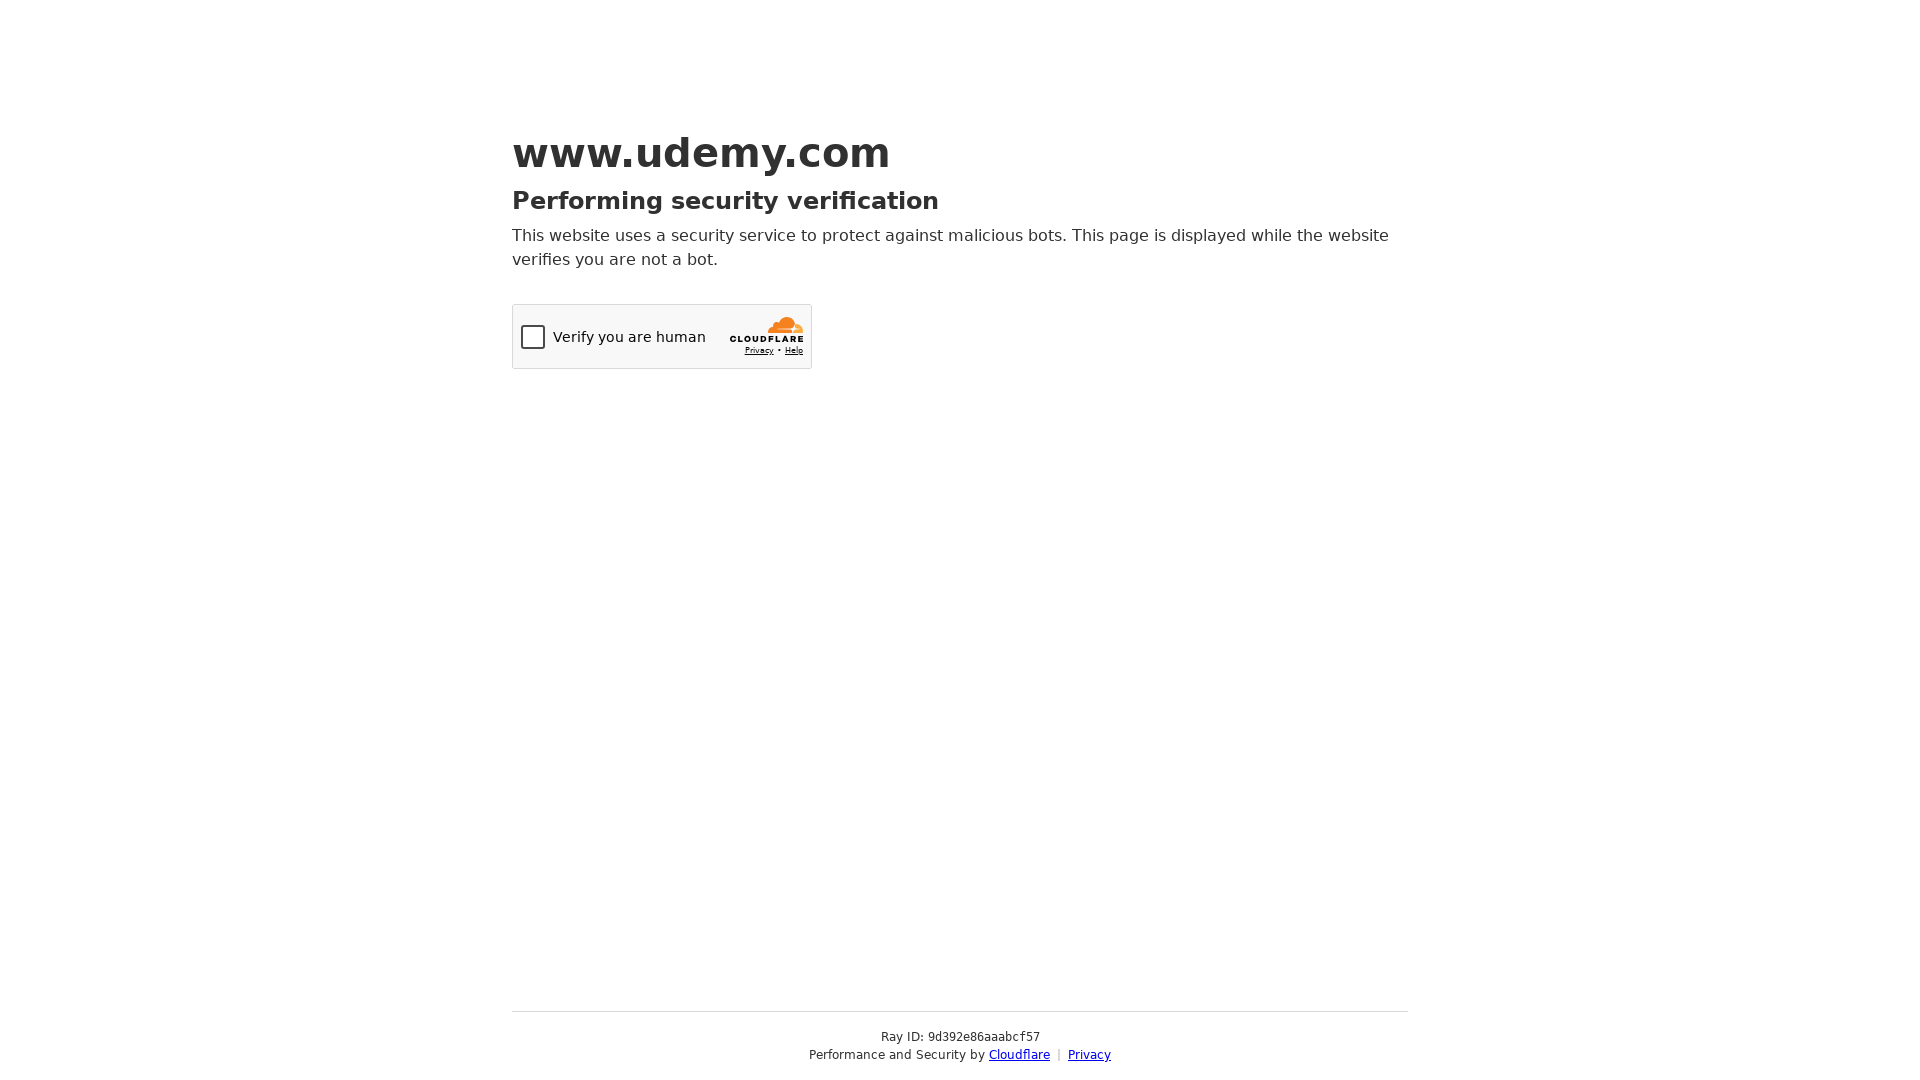